Tests confirm box alert by clicking confirm button and accepting to verify the OK selection result.

Starting URL: https://demoqa.com/alerts

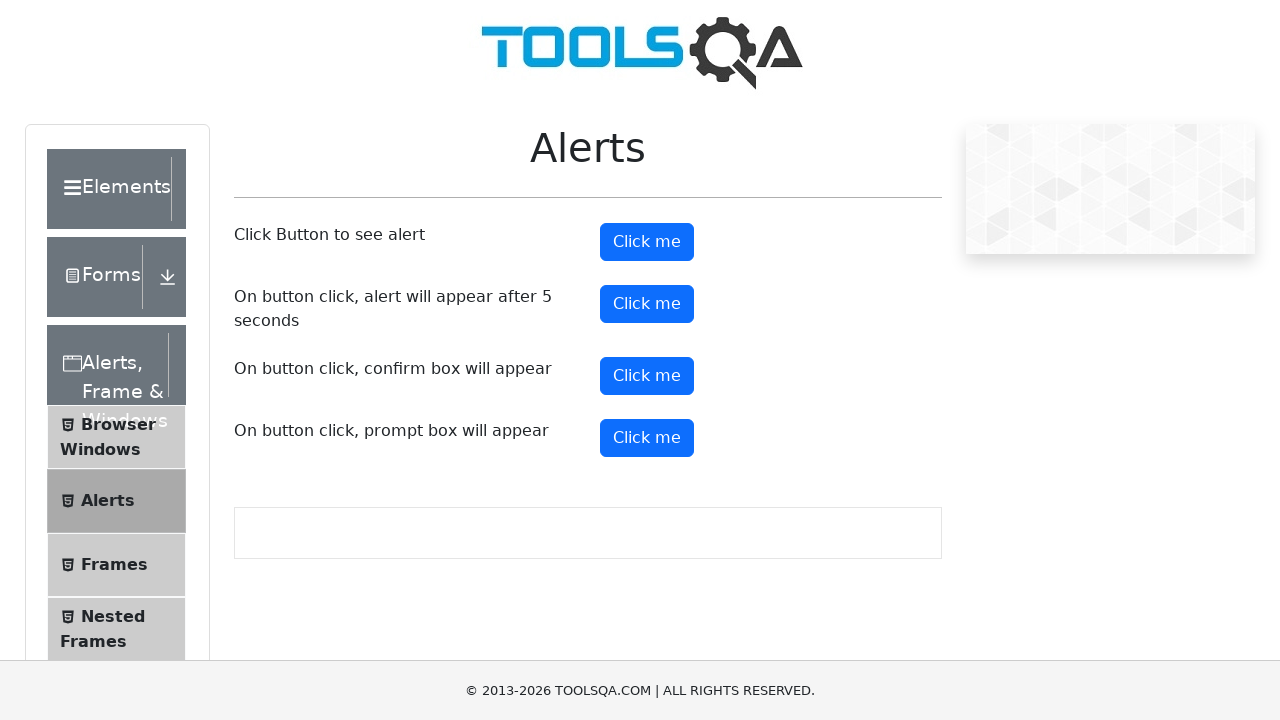

Set up dialog handler to accept confirm box
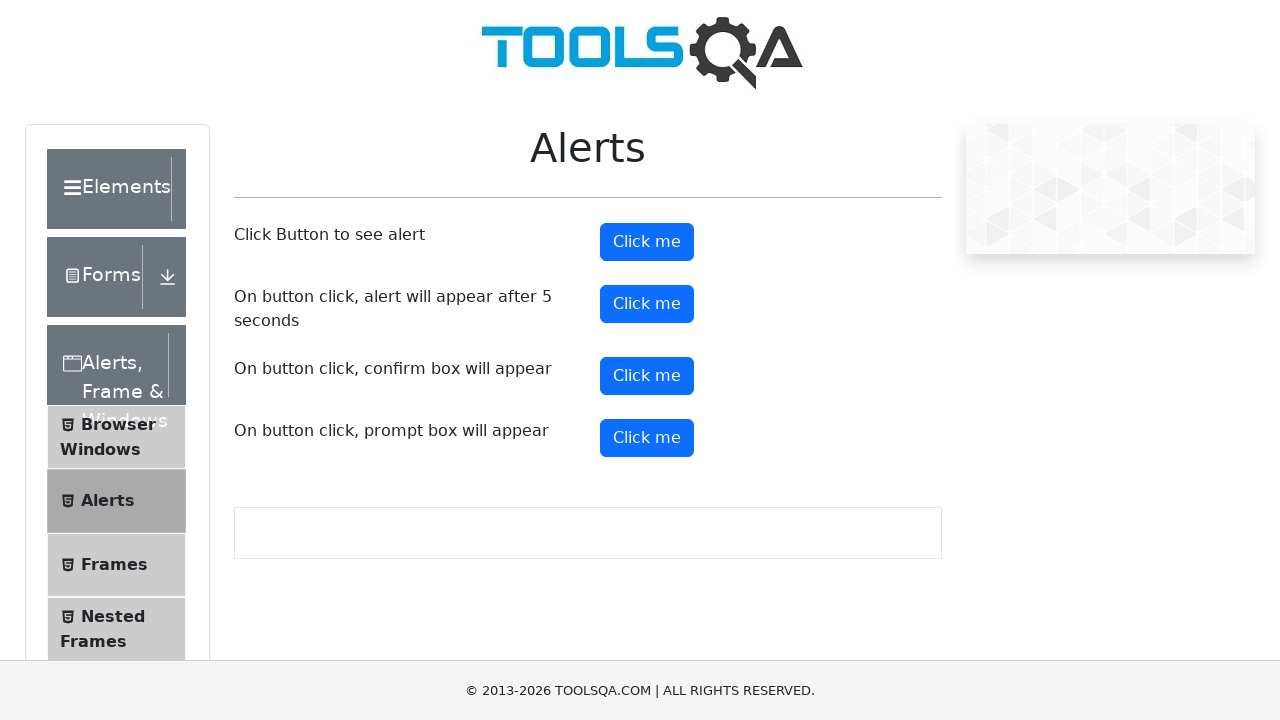

Clicked confirm button to trigger alert at (647, 376) on #confirmButton
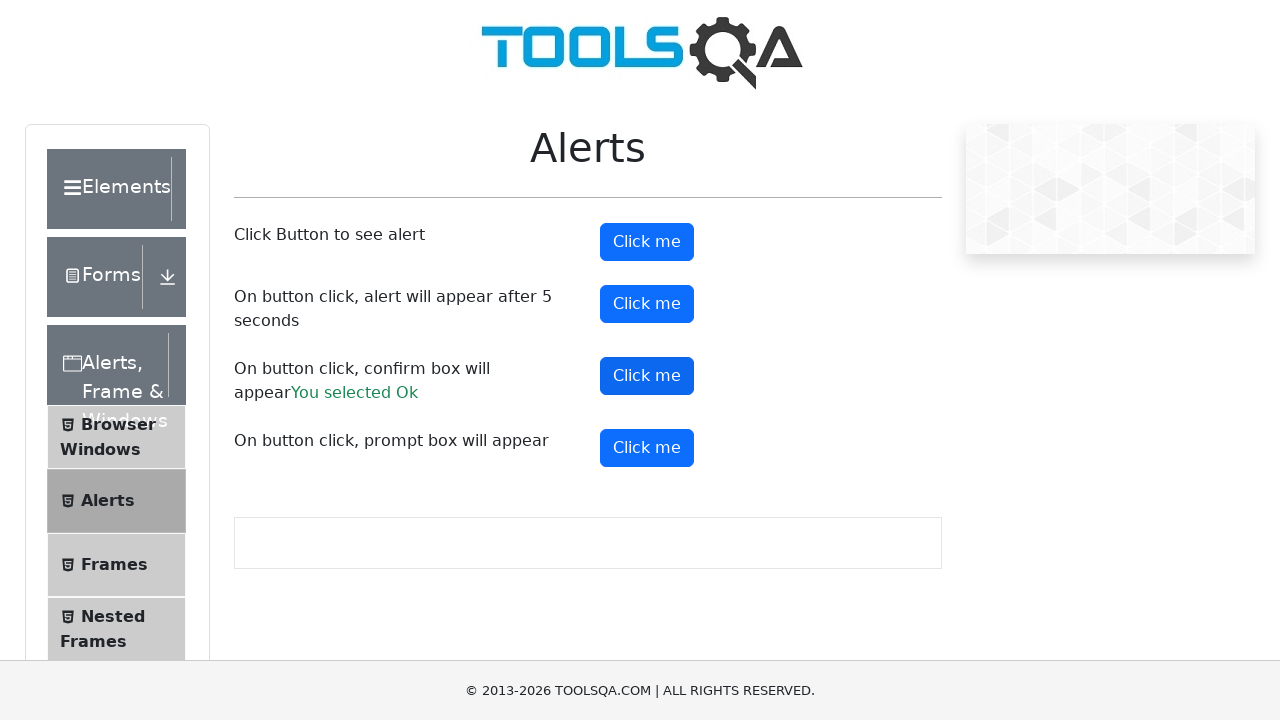

Confirm result message appeared on page
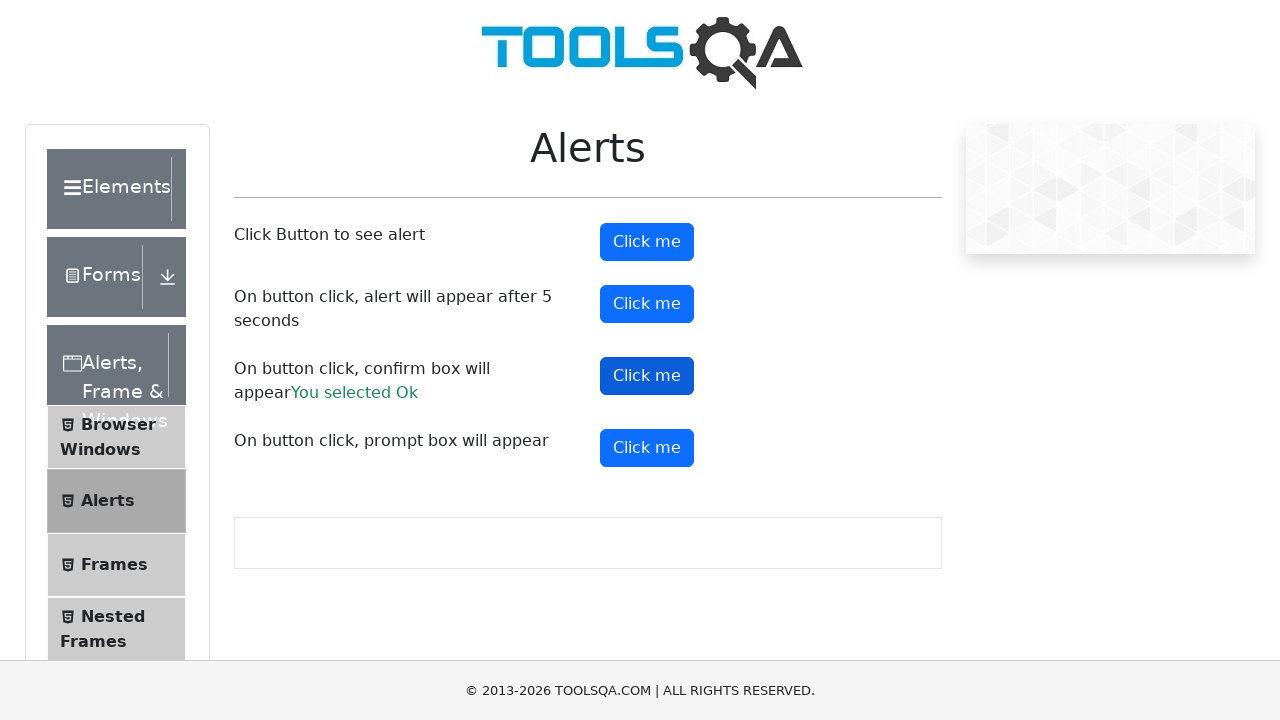

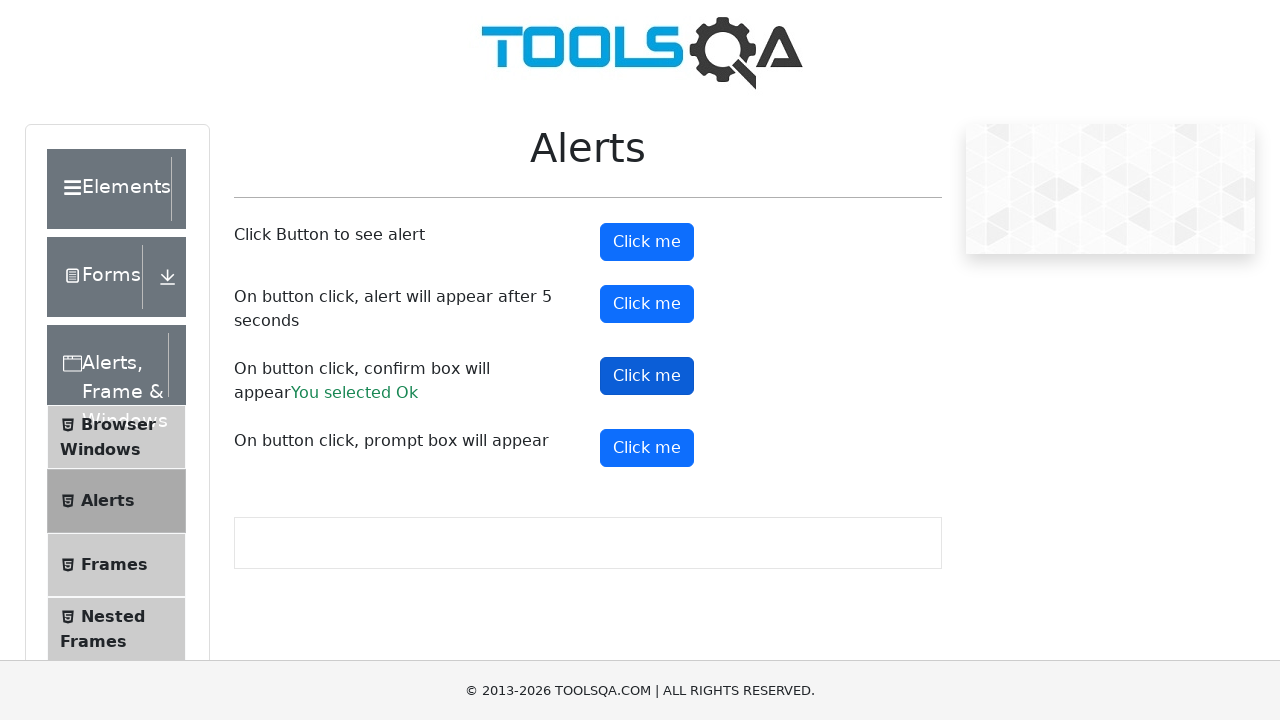